Demonstrates various Selenium locator strategies (id, CSS selector, XPath, class name, name, tag name) by repeatedly filling and clearing a username input field, then navigates to Selenium documentation and clicks a link.

Starting URL: https://www.saucedemo.com

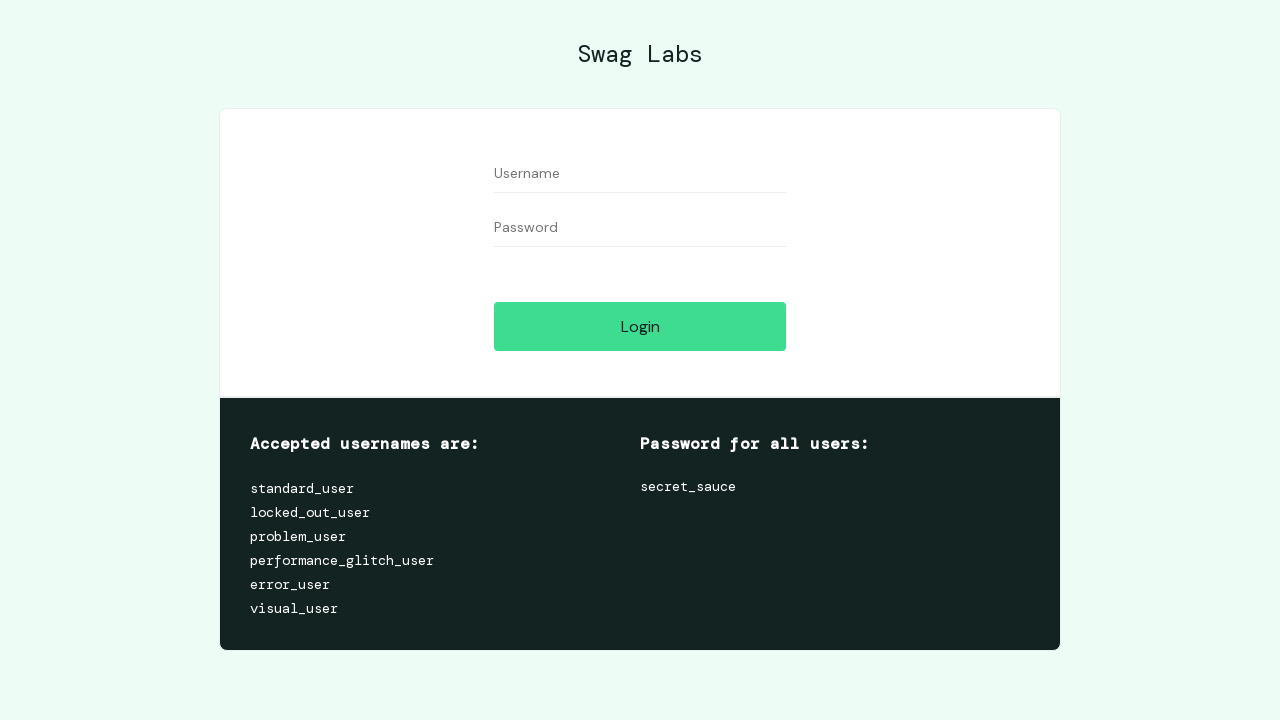

Filled username field using id locator on #user-name
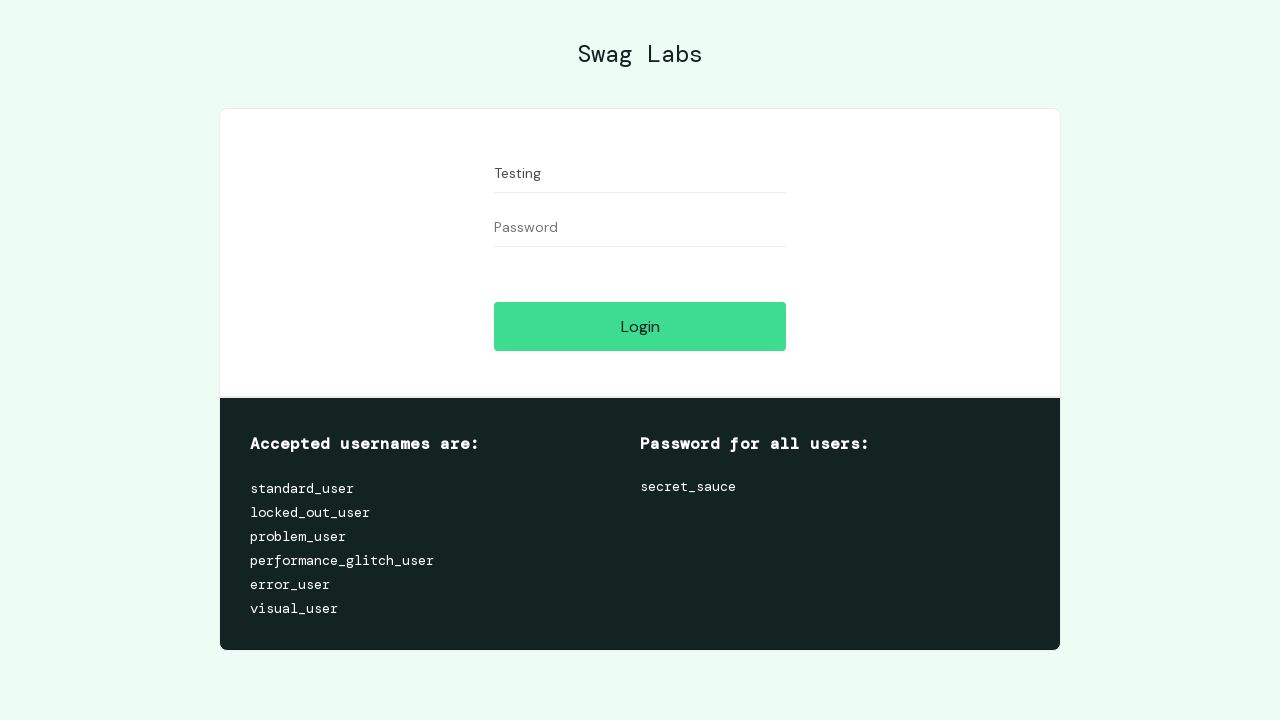

Cleared username field using CSS selector on #user-name
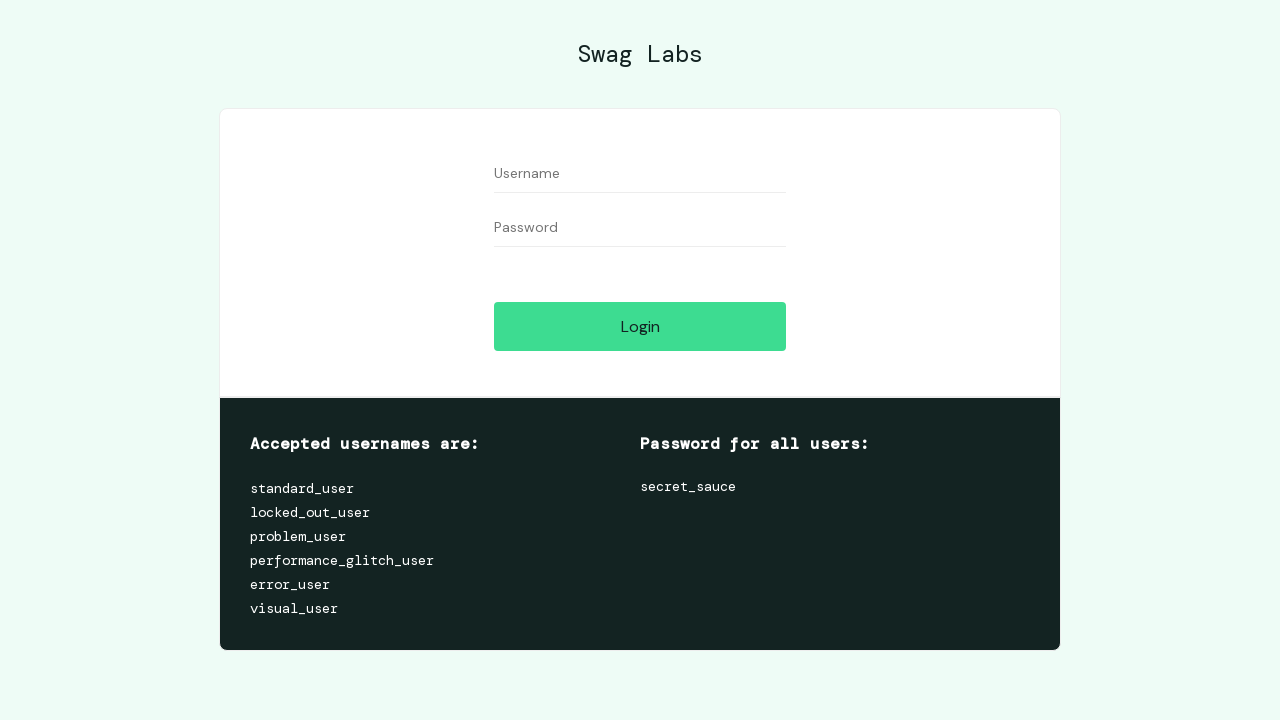

Filled username field again using CSS selector on #user-name
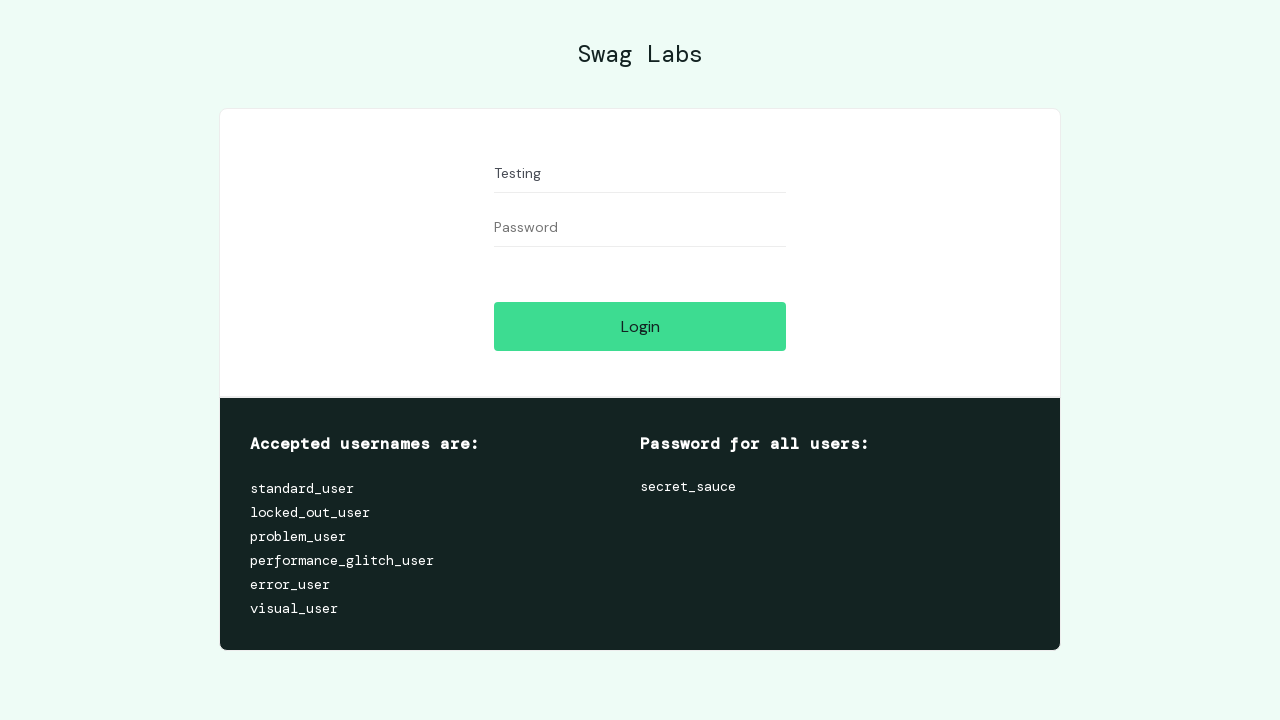

Cleared username field using XPath locator on //*[@id='user-name']
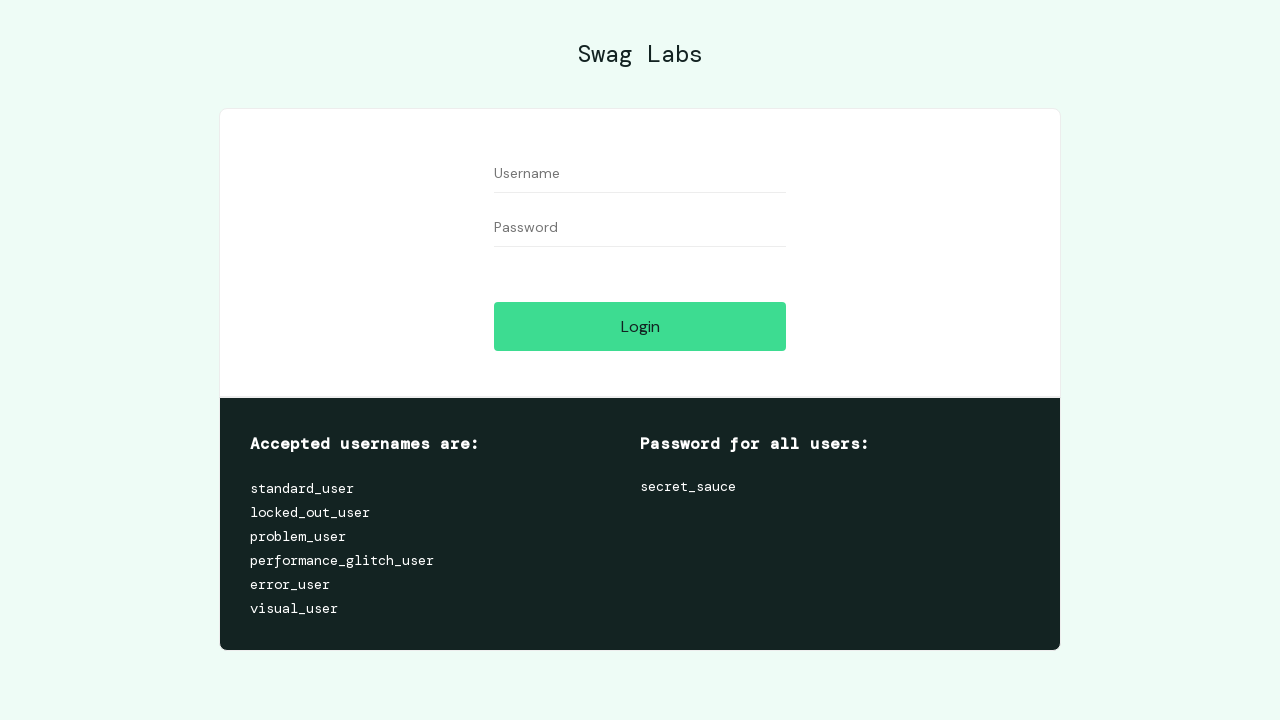

Filled username field again using XPath locator on //*[@id='user-name']
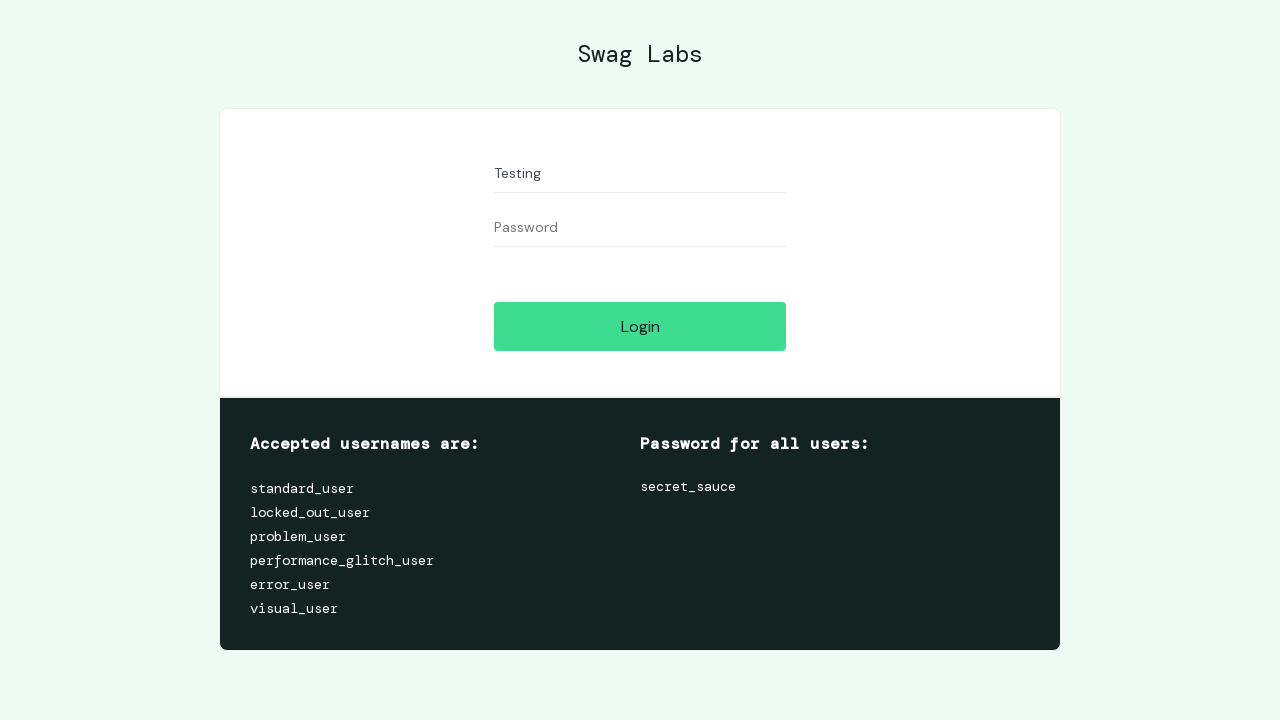

Cleared username field using class name locator on .form_input
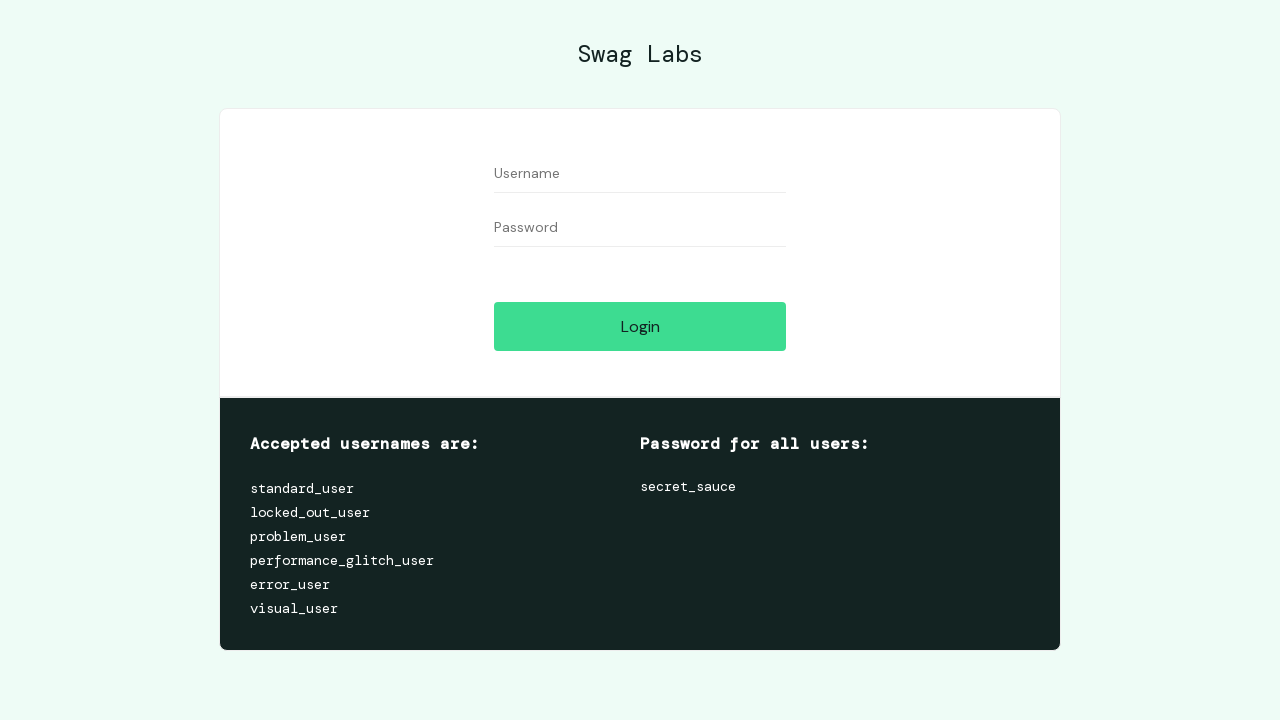

Filled username field again using class name locator on .form_input
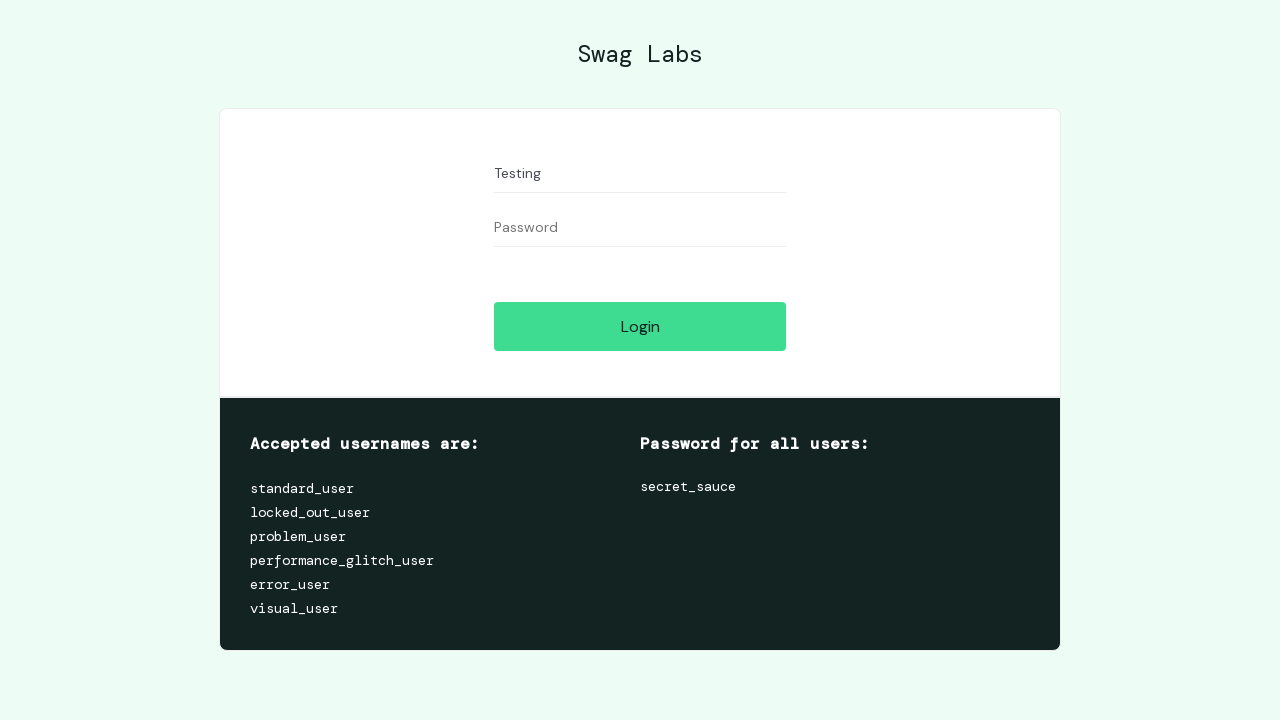

Cleared username field using name attribute locator on input[name='user-name']
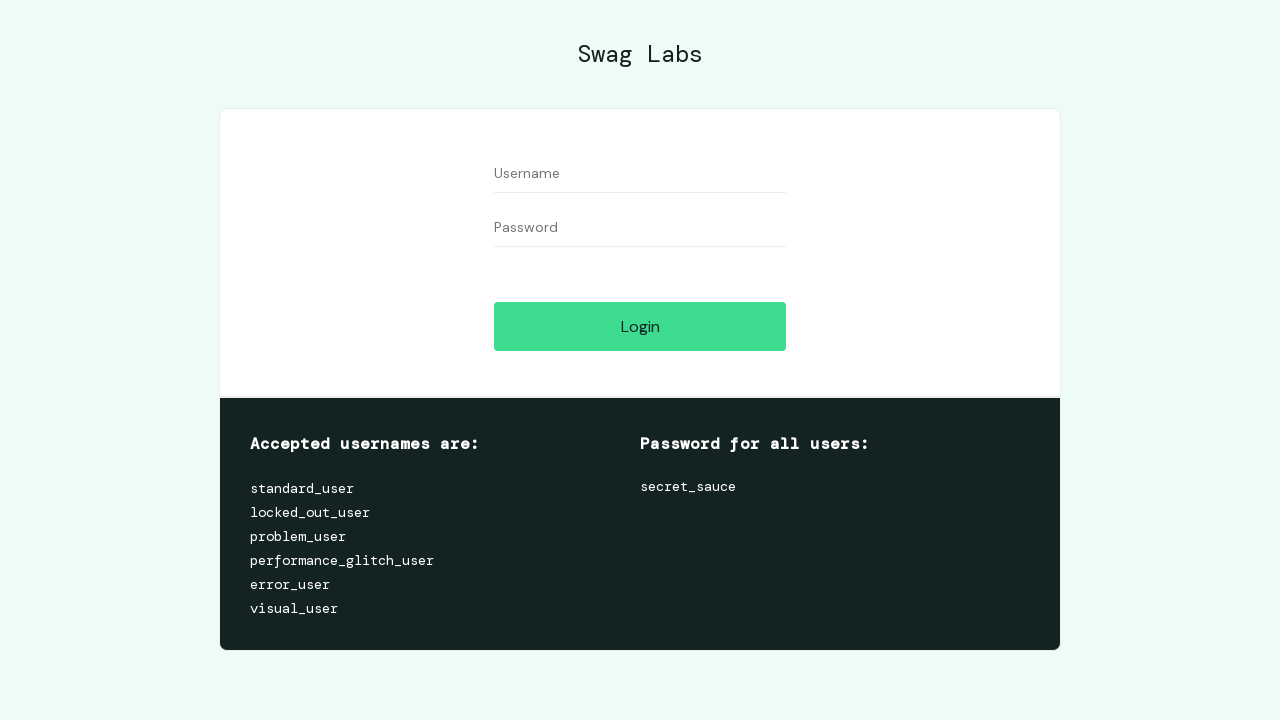

Filled username field again using name attribute locator on input[name='user-name']
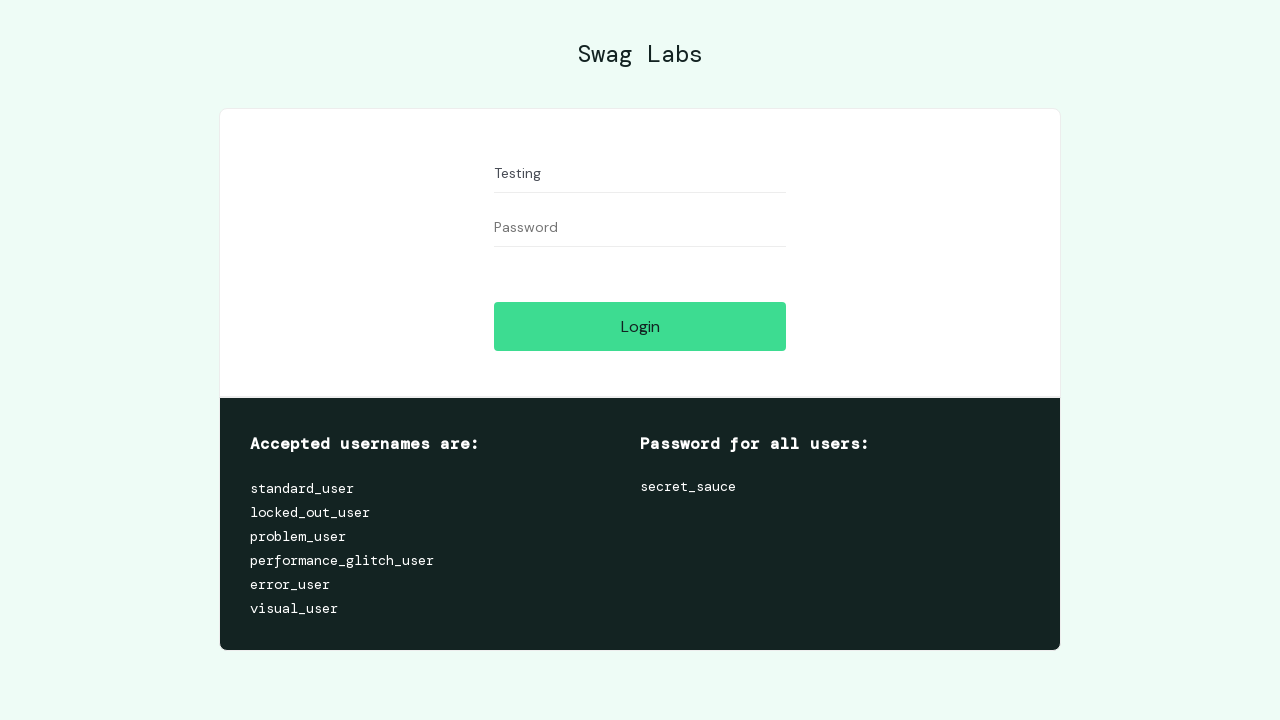

Cleared username field using tag name locator (first input element) on input >> nth=0
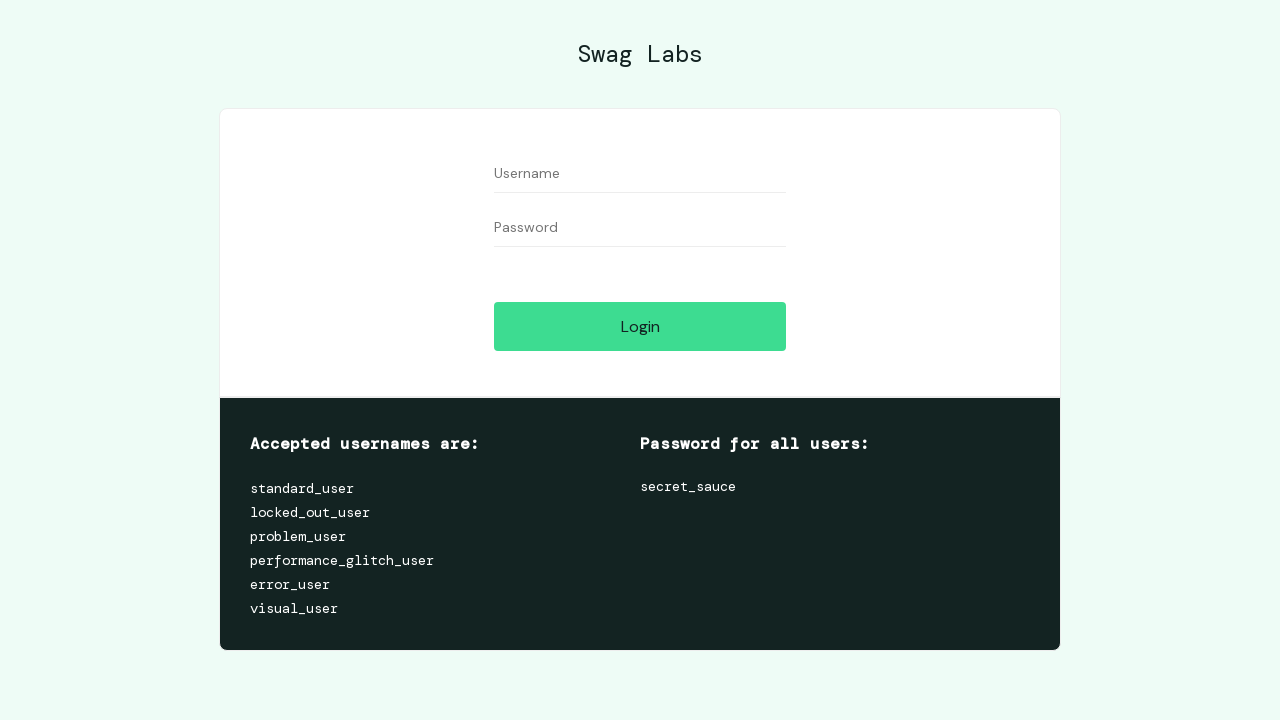

Filled username field again using tag name locator (first input element) on input >> nth=0
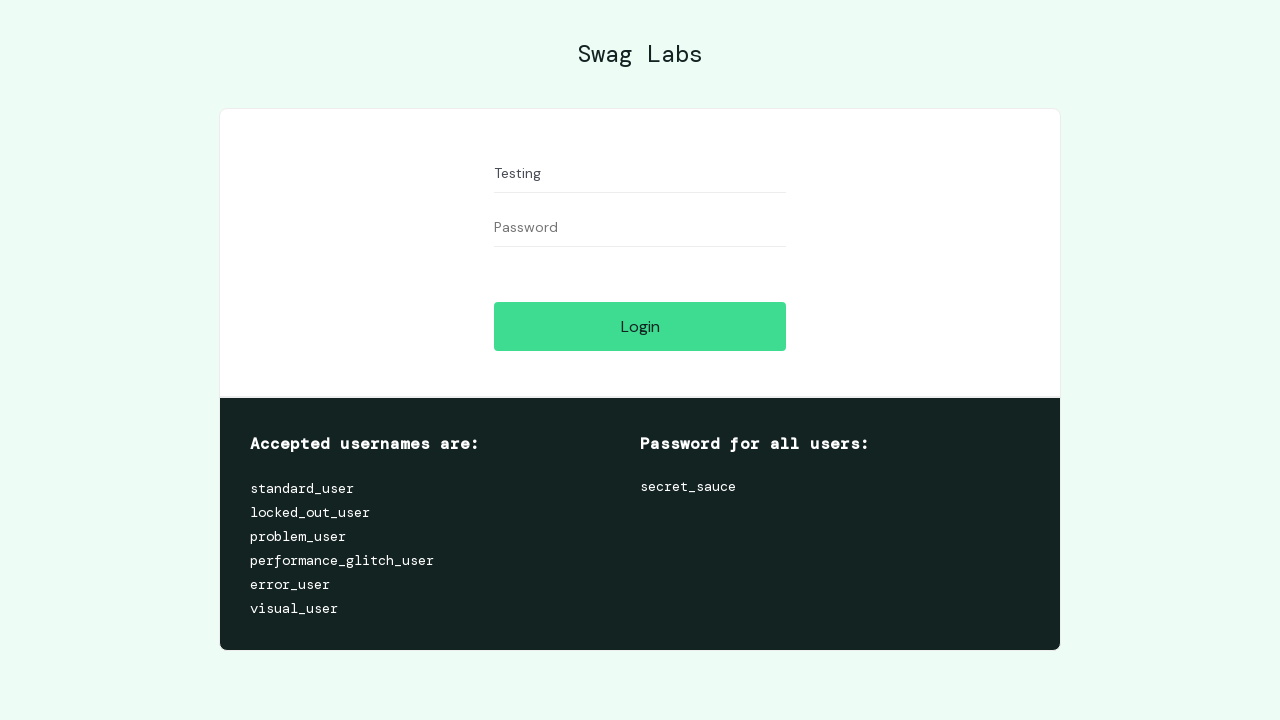

Navigated to Selenium documentation page on page object models
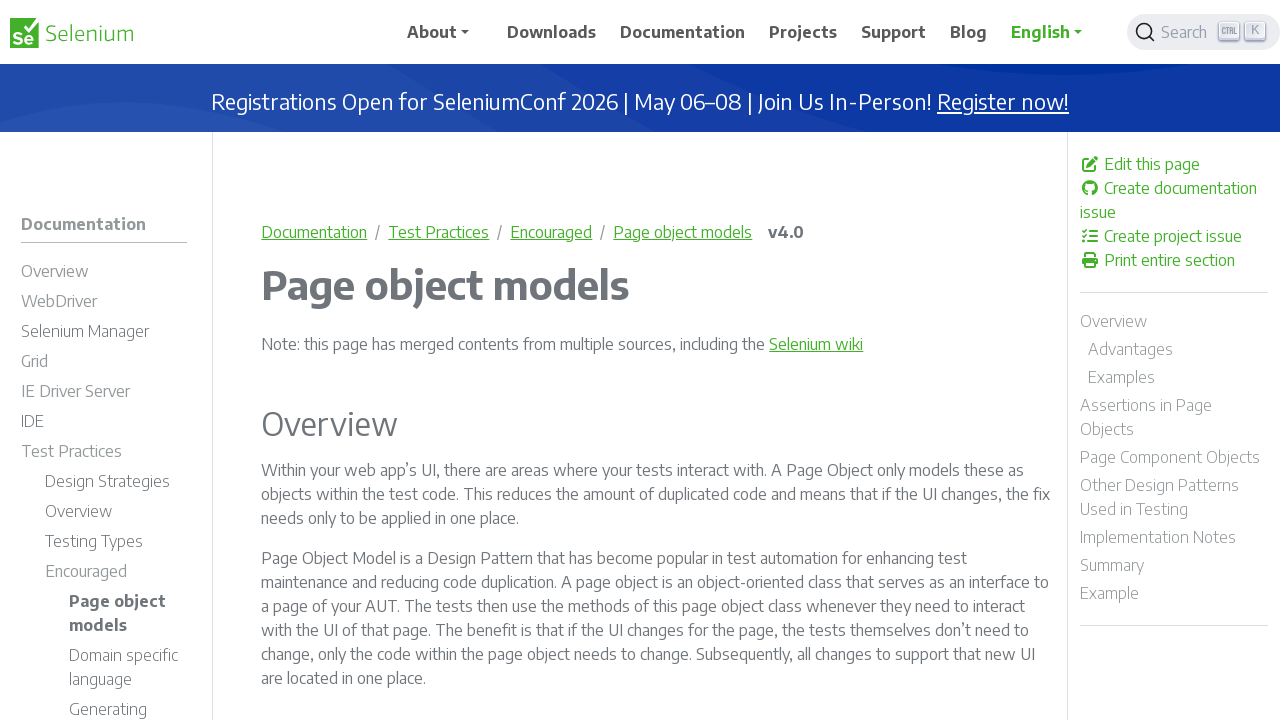

Clicked 'About' link on Selenium documentation page at (445, 32) on text=About
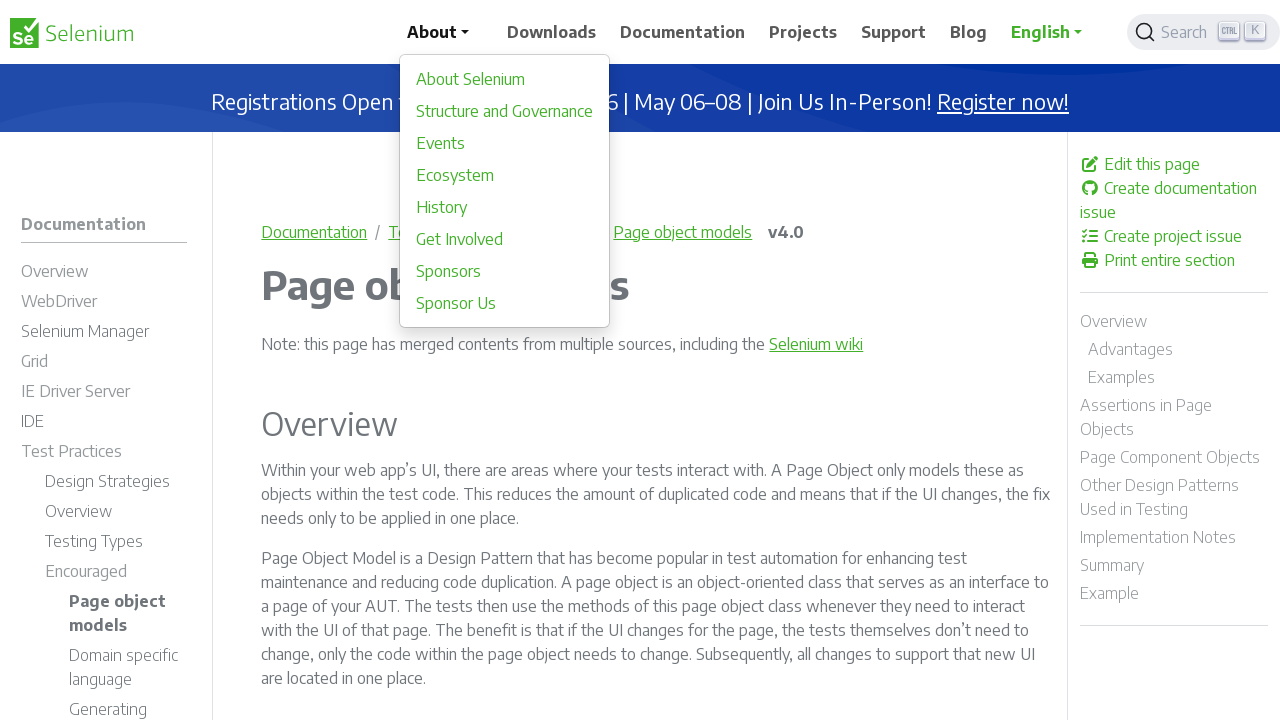

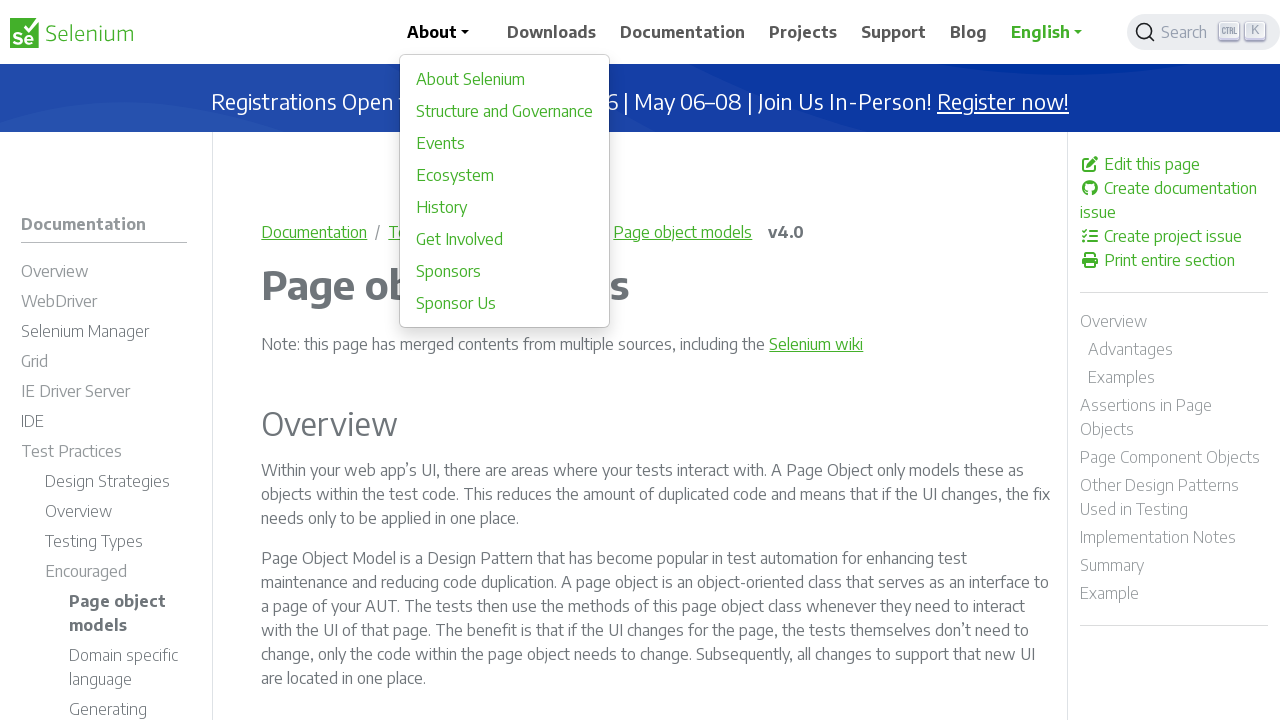